Tests basic browser navigation controls by navigating to Trello homepage, then using back, forward, and refresh browser actions.

Starting URL: https://trello.com/

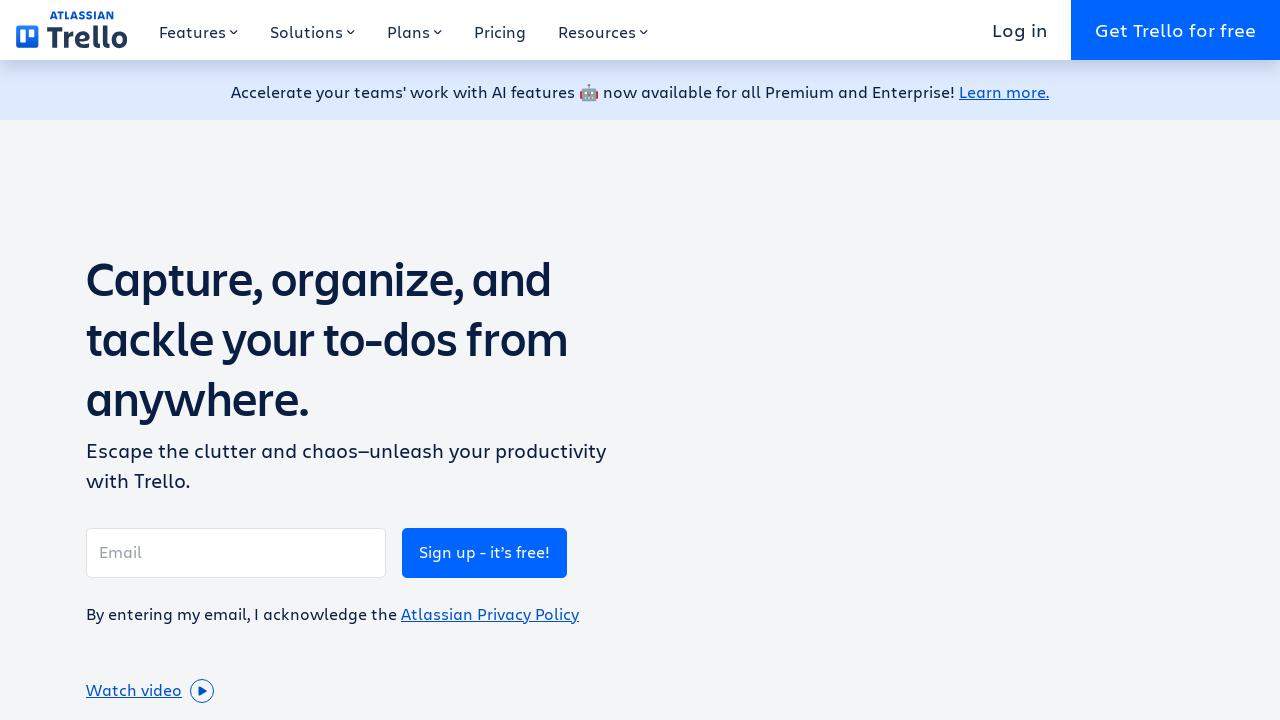

Navigated to Trello homepage
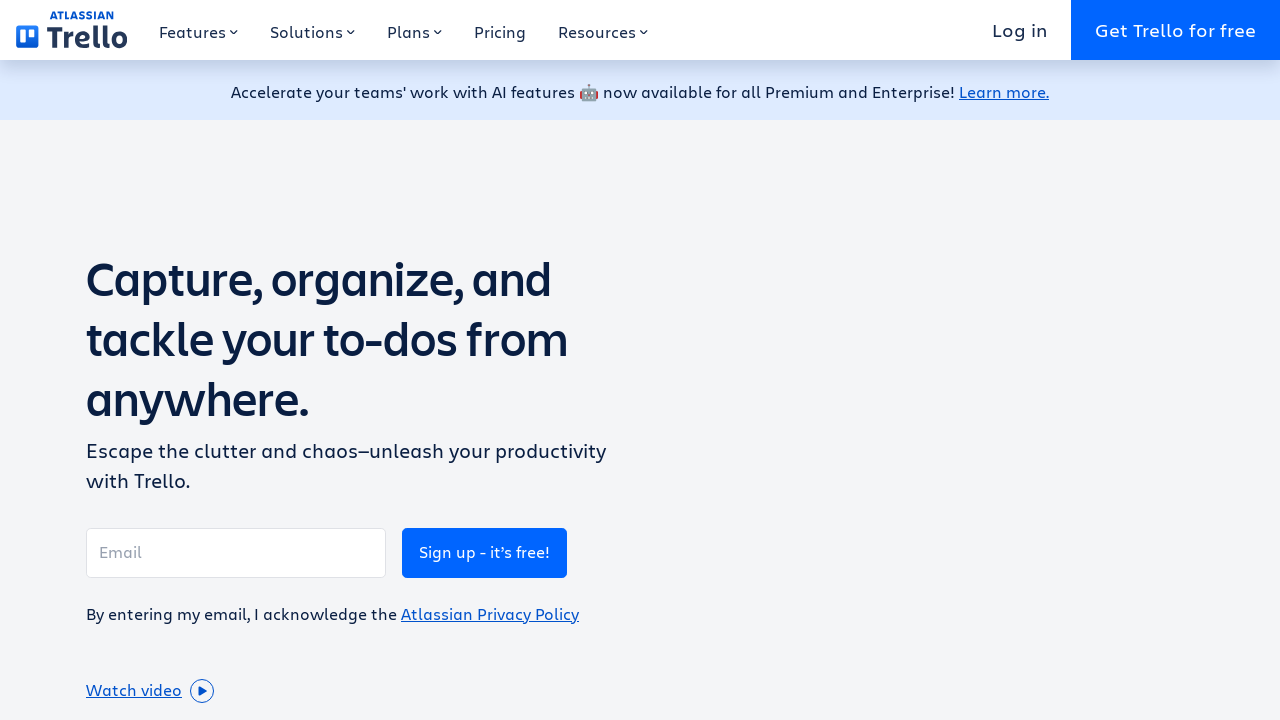

Used browser back button to navigate backward
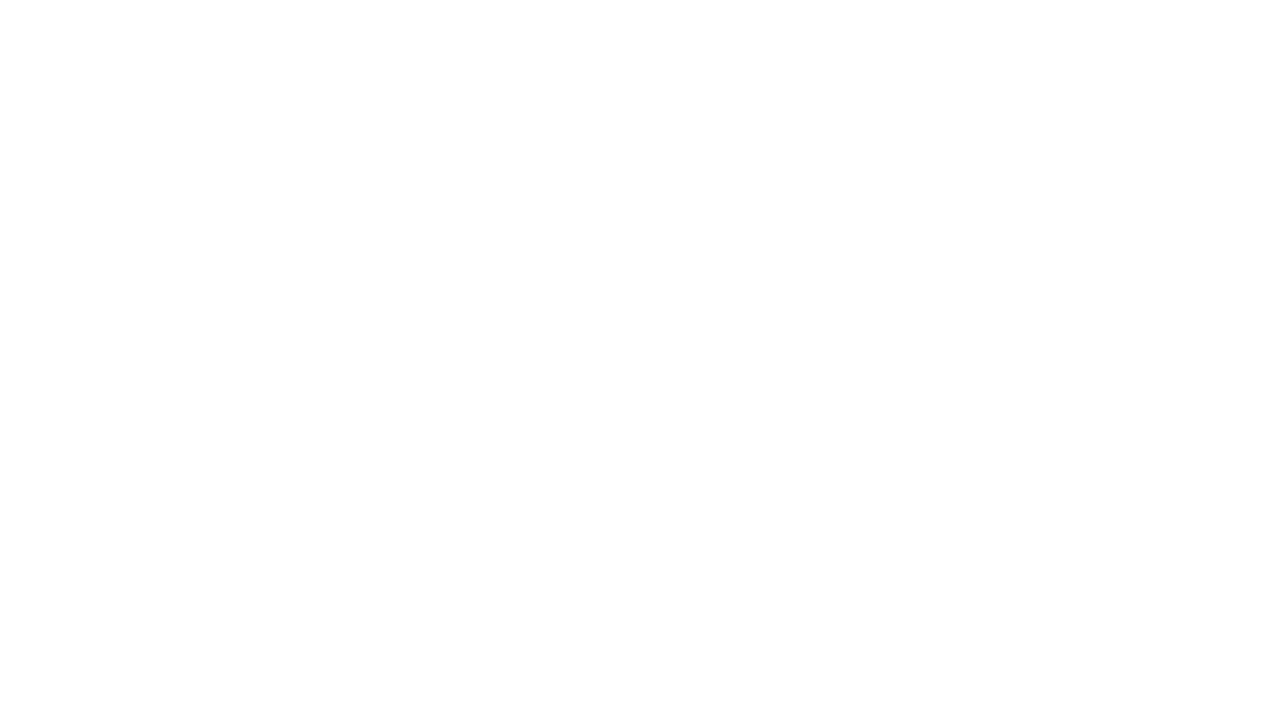

Used browser forward button to navigate forward
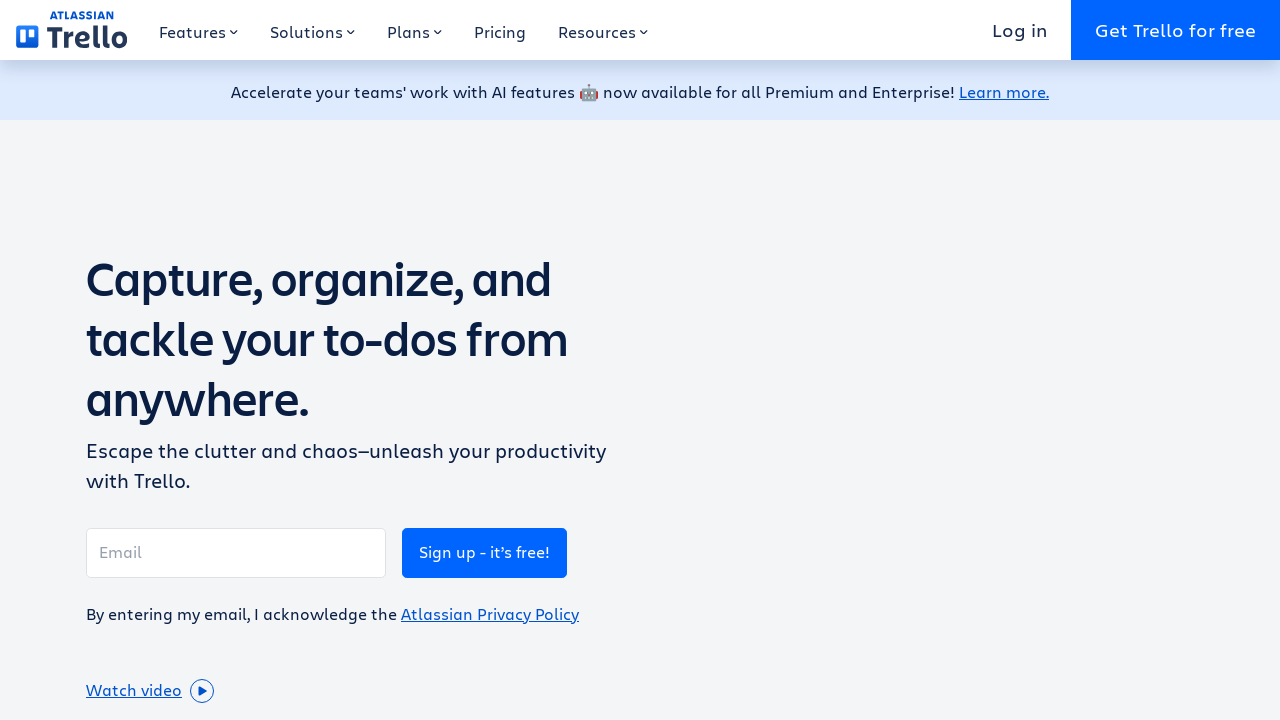

Refreshed the current page
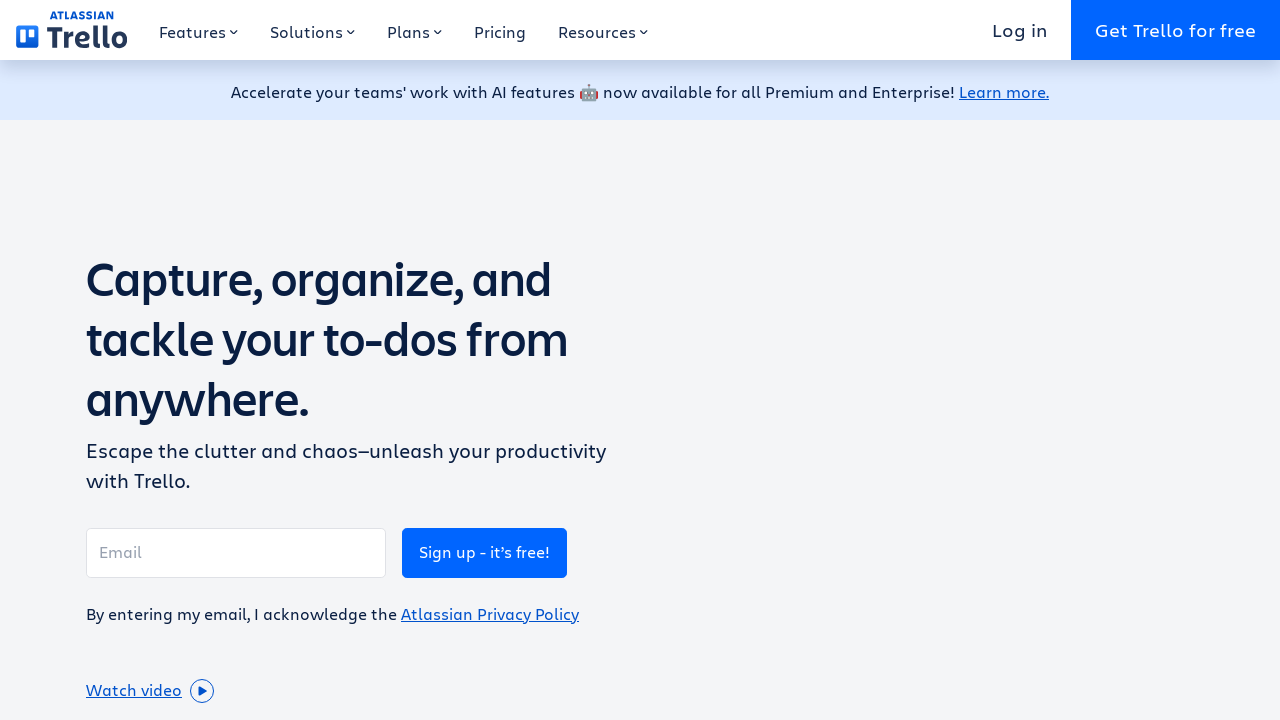

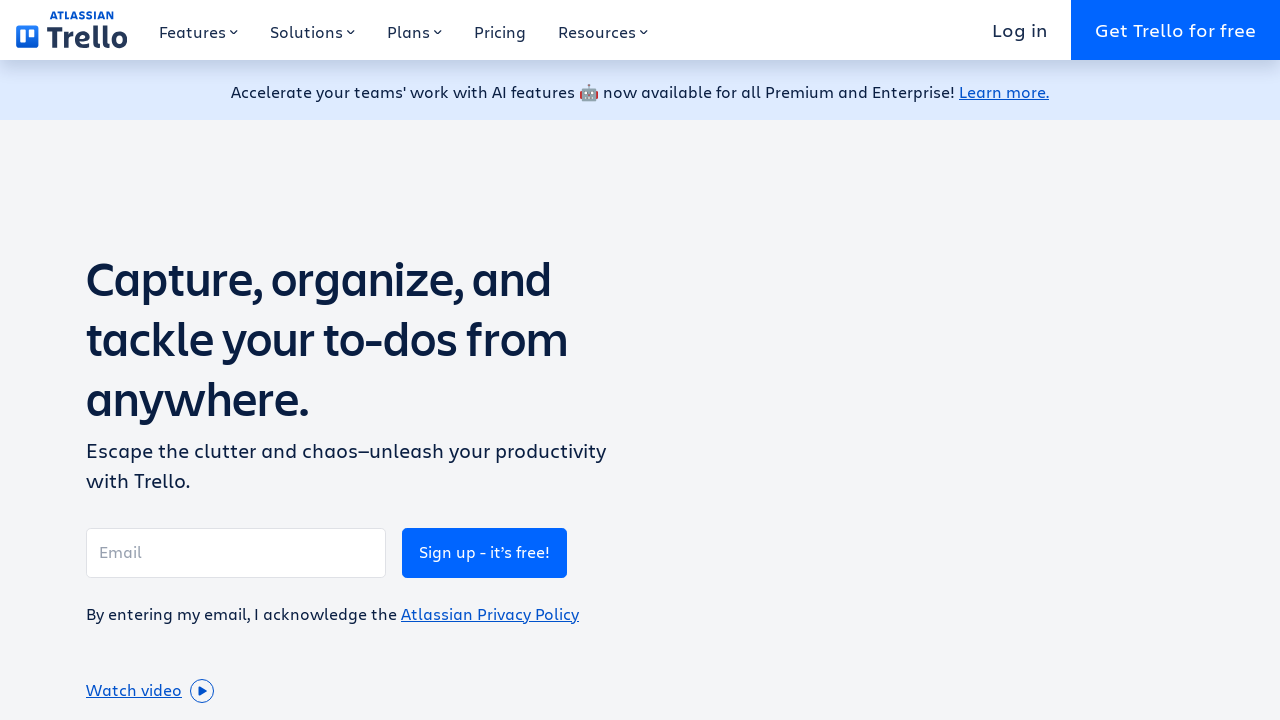